Tests the Training Support website by verifying the page title and clicking on the about link to navigate to a new page

Starting URL: https://v1.training-support.net

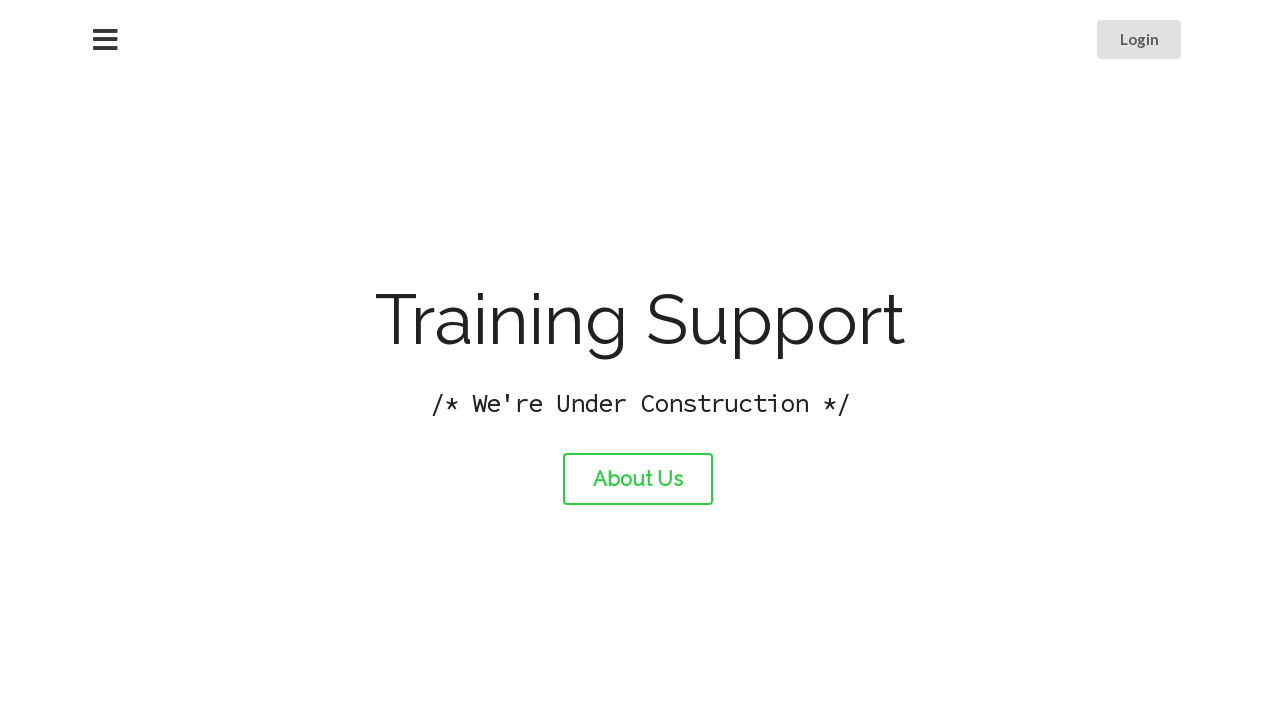

Verified page title is 'Training Support'
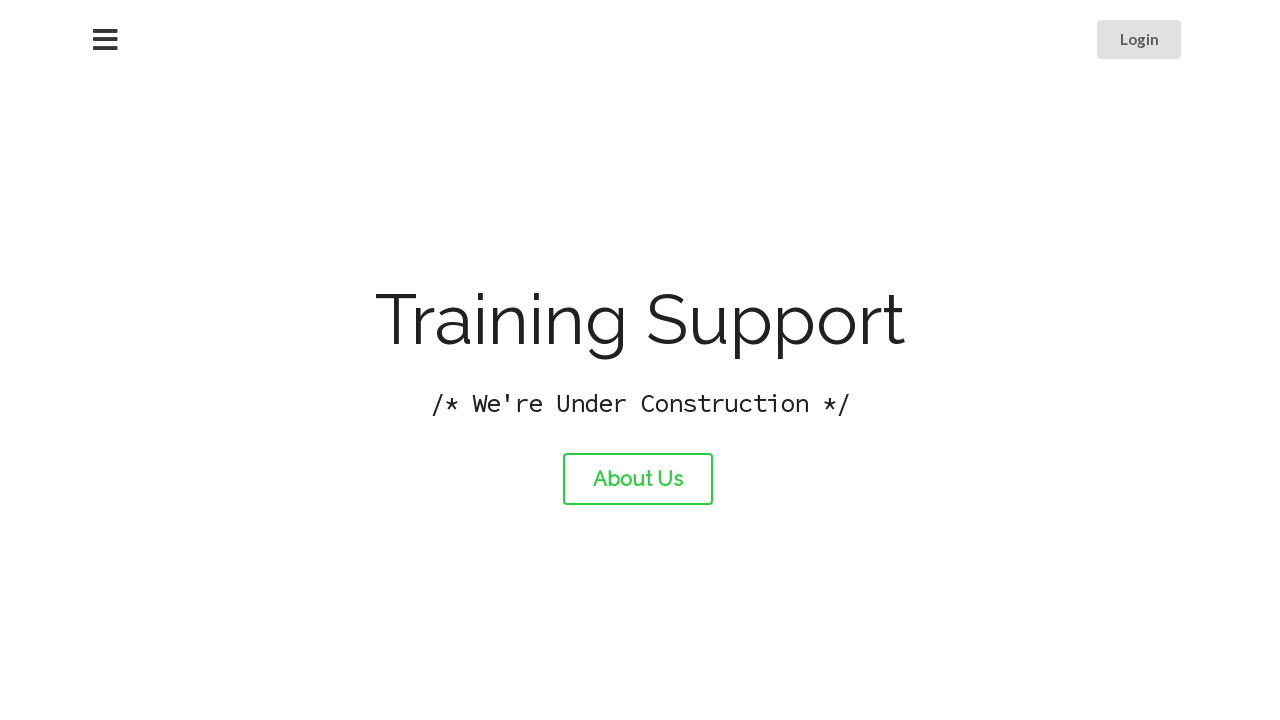

Printed page title to console
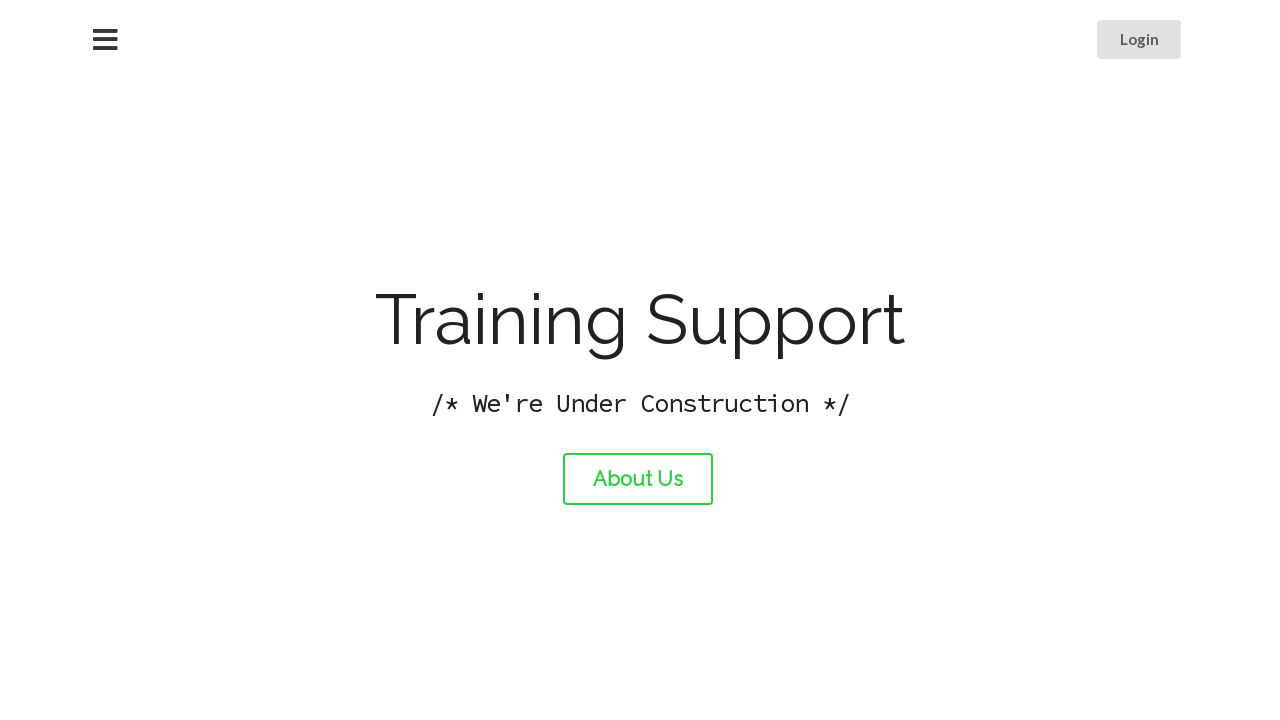

Clicked the about link at (638, 479) on #about-link
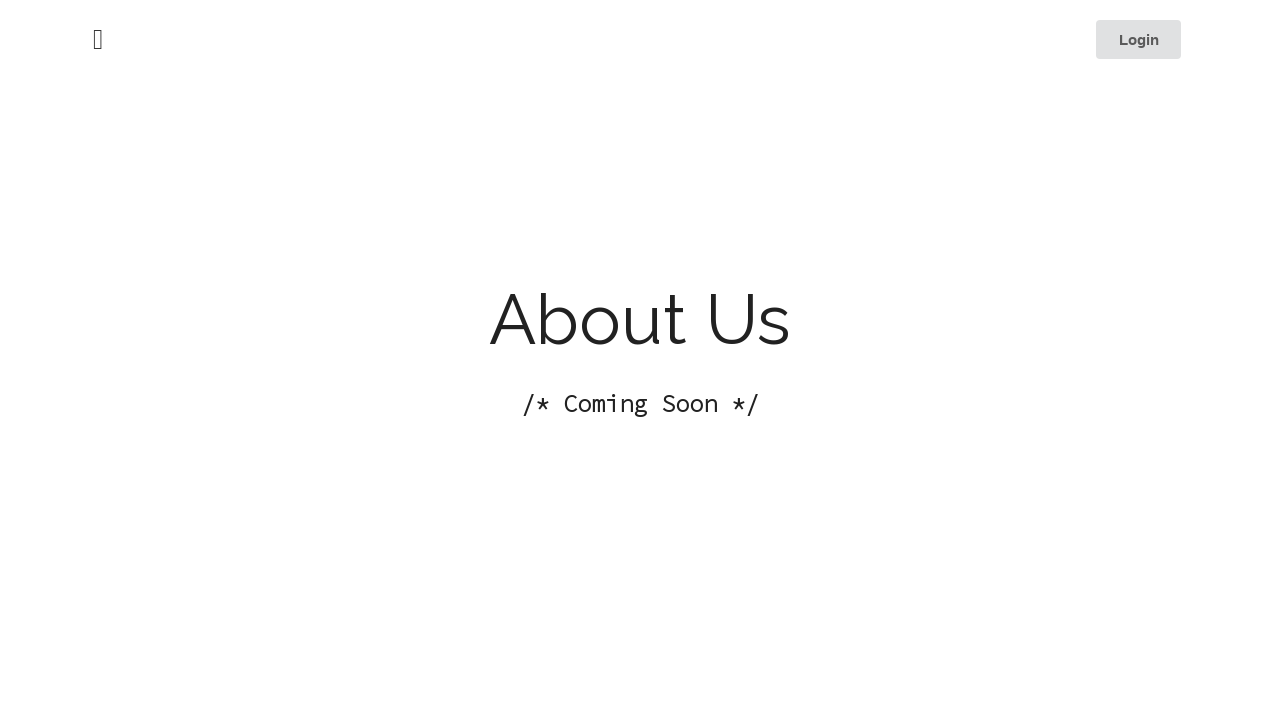

Waited for page load to complete
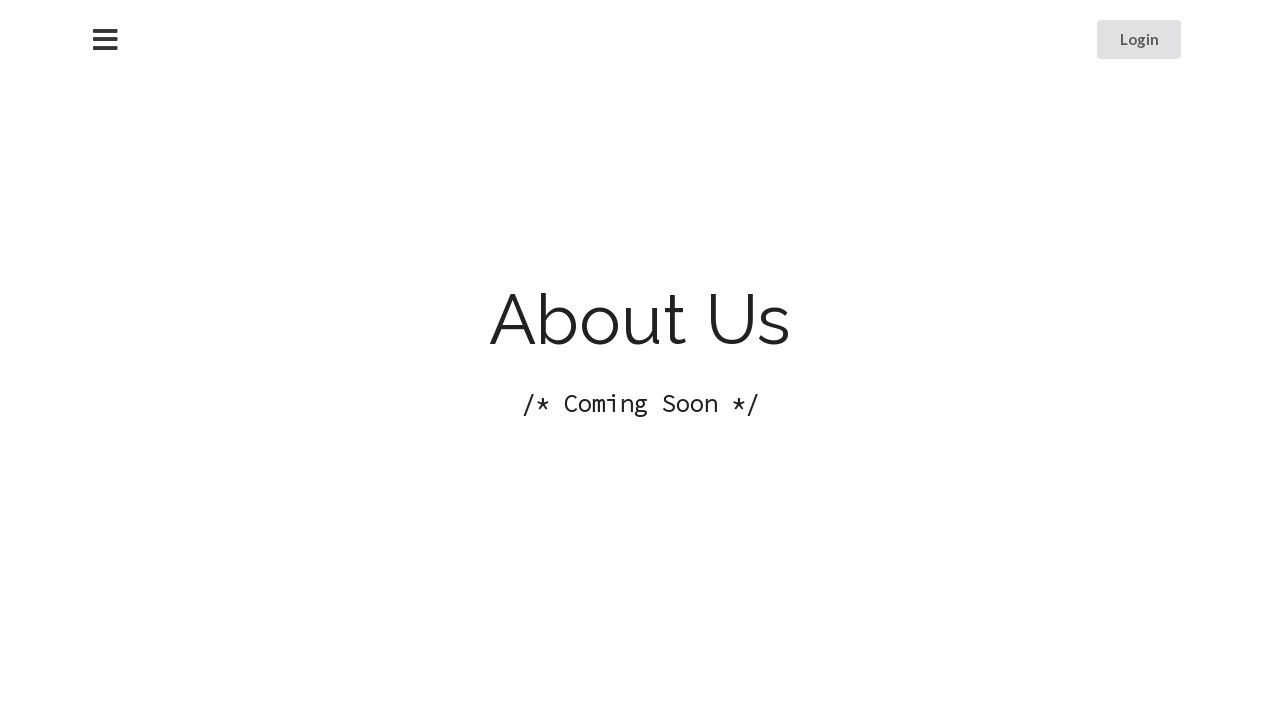

Printed new page title to console
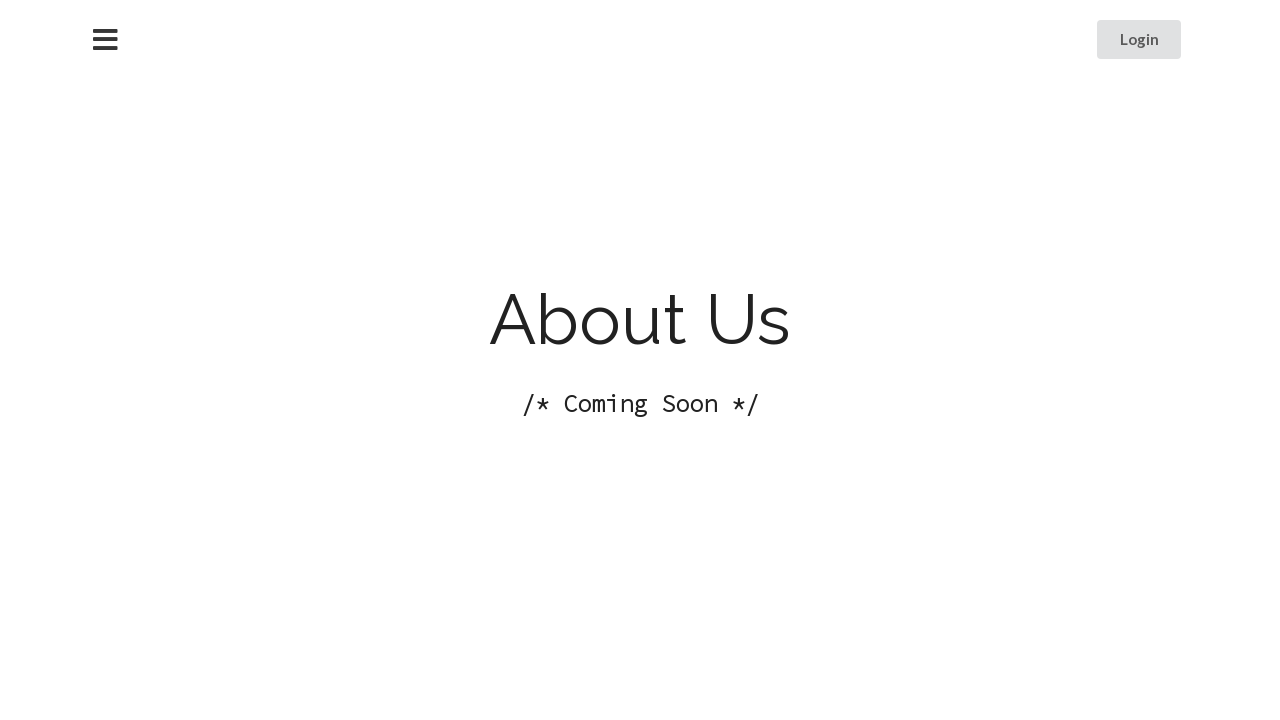

Verified new page title is 'About Training Support'
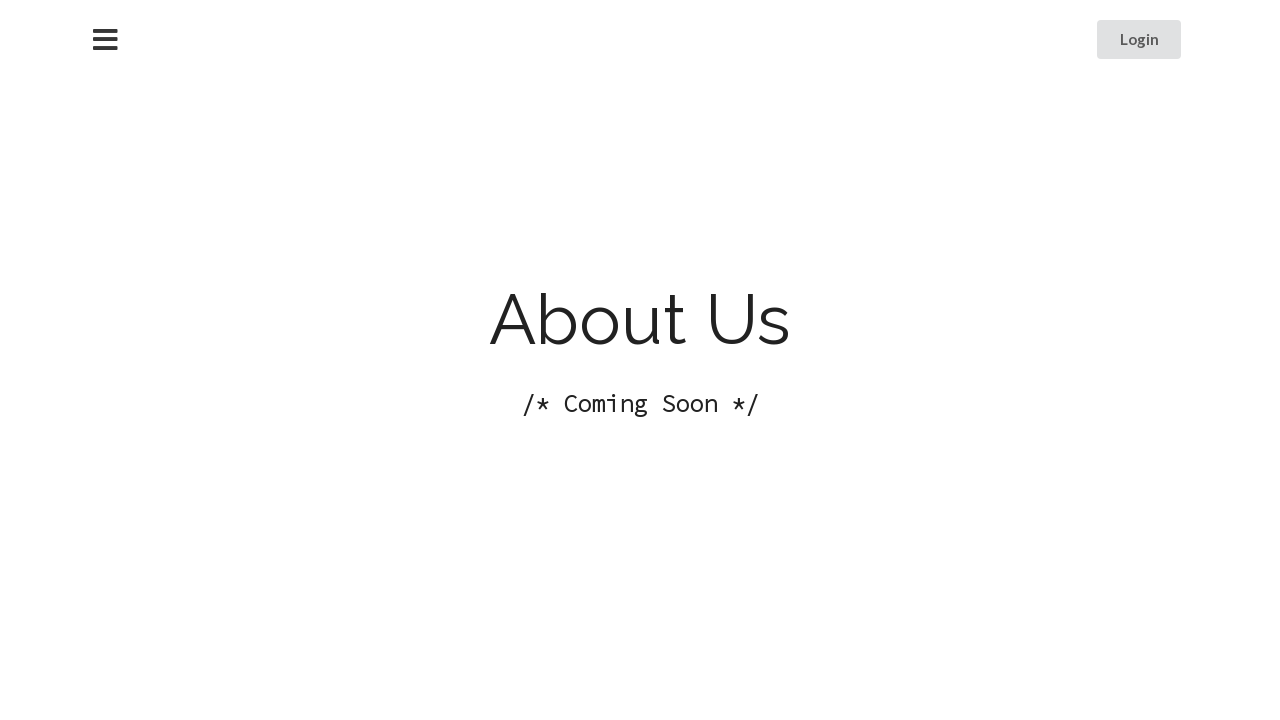

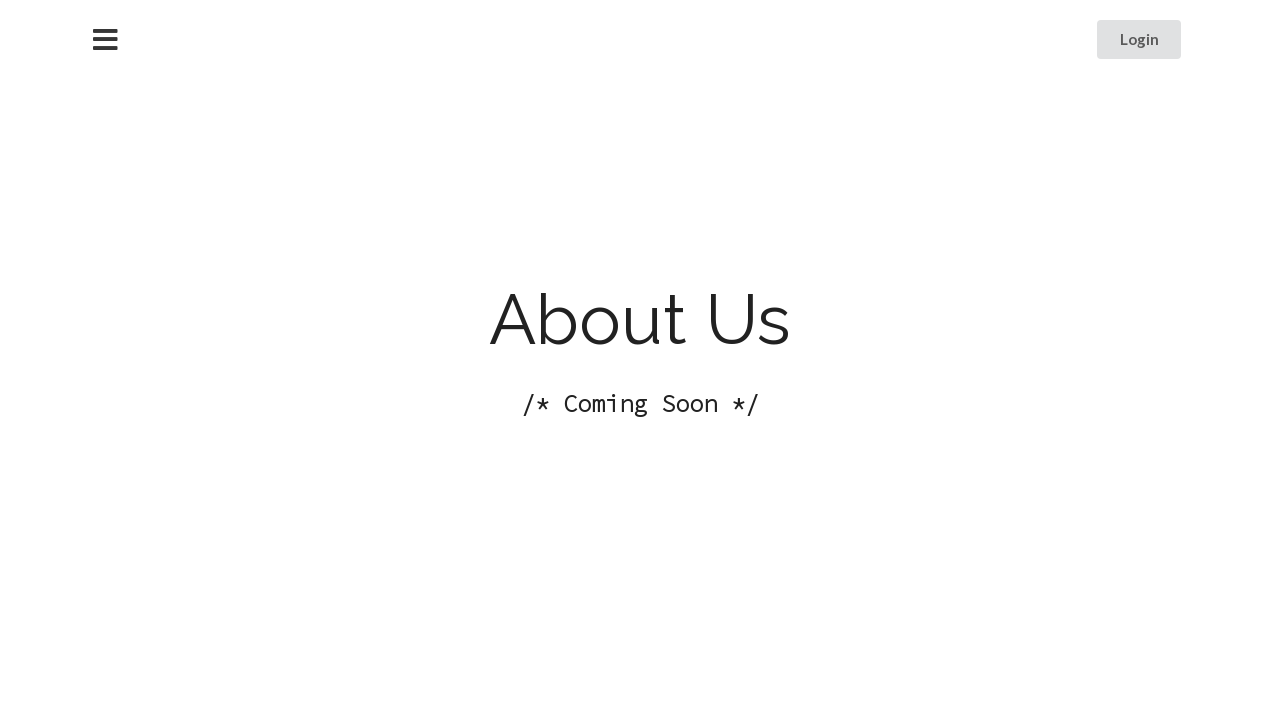